Tests hover functionality by moving the mouse over the tutorials navigation button on the W3Schools homepage

Starting URL: https://www.w3schools.com

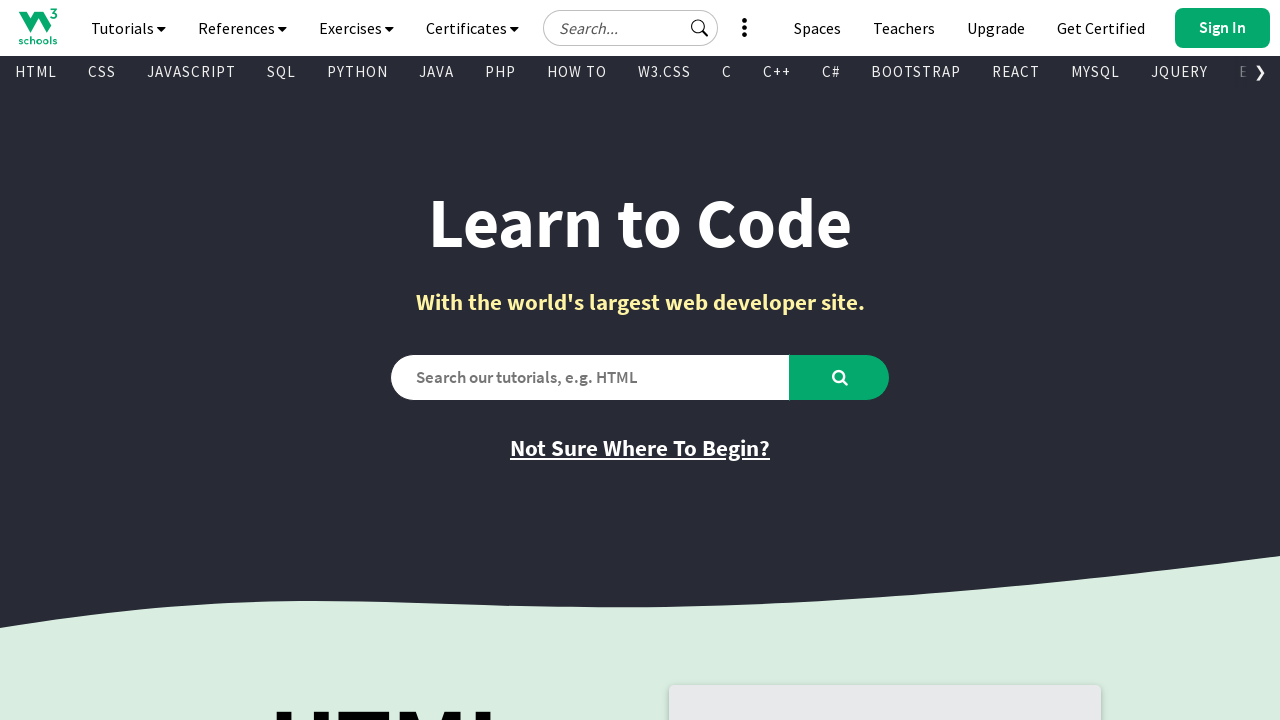

Hovered mouse over the tutorials navigation button on W3Schools homepage at (128, 28) on #navbtn_tutorials
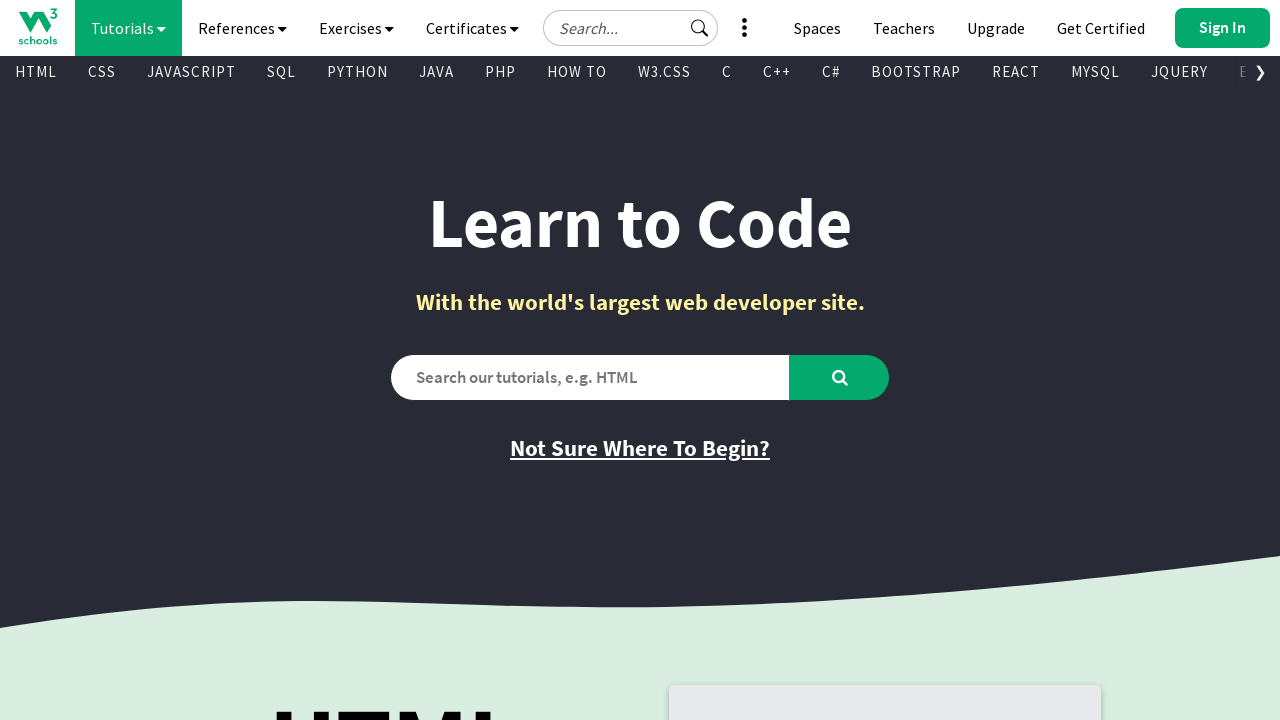

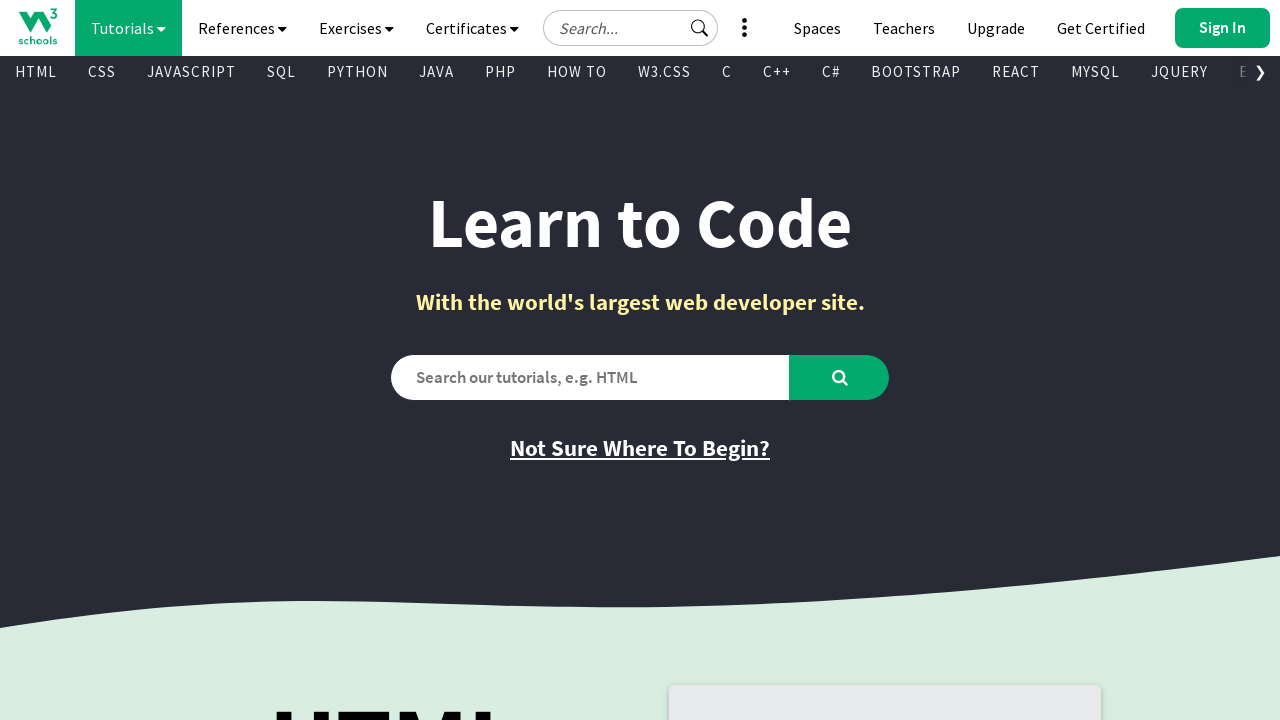